Tests the CRC32 online tool by clicking on the input field and verifying the output field is accessible

Starting URL: https://emn178.github.io/online-tools/crc32.html

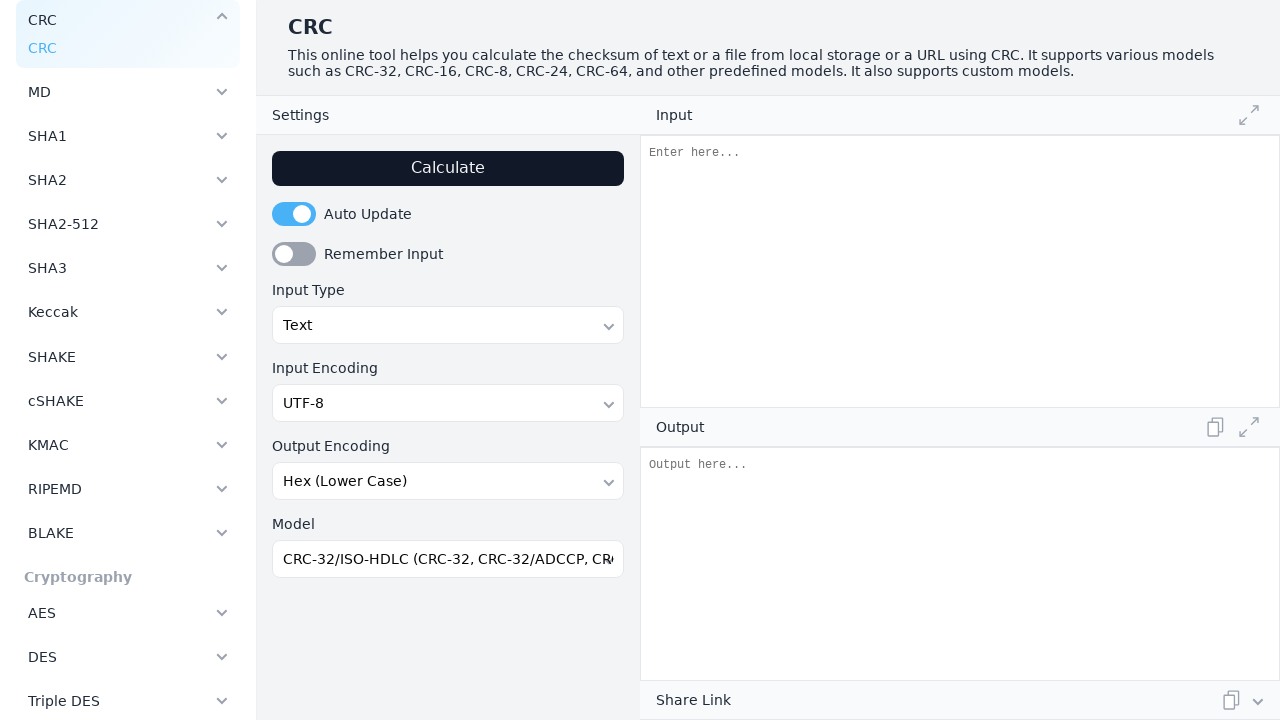

Clicked on the CRC32 input field at (960, 272) on xpath=//*[@id="input"]
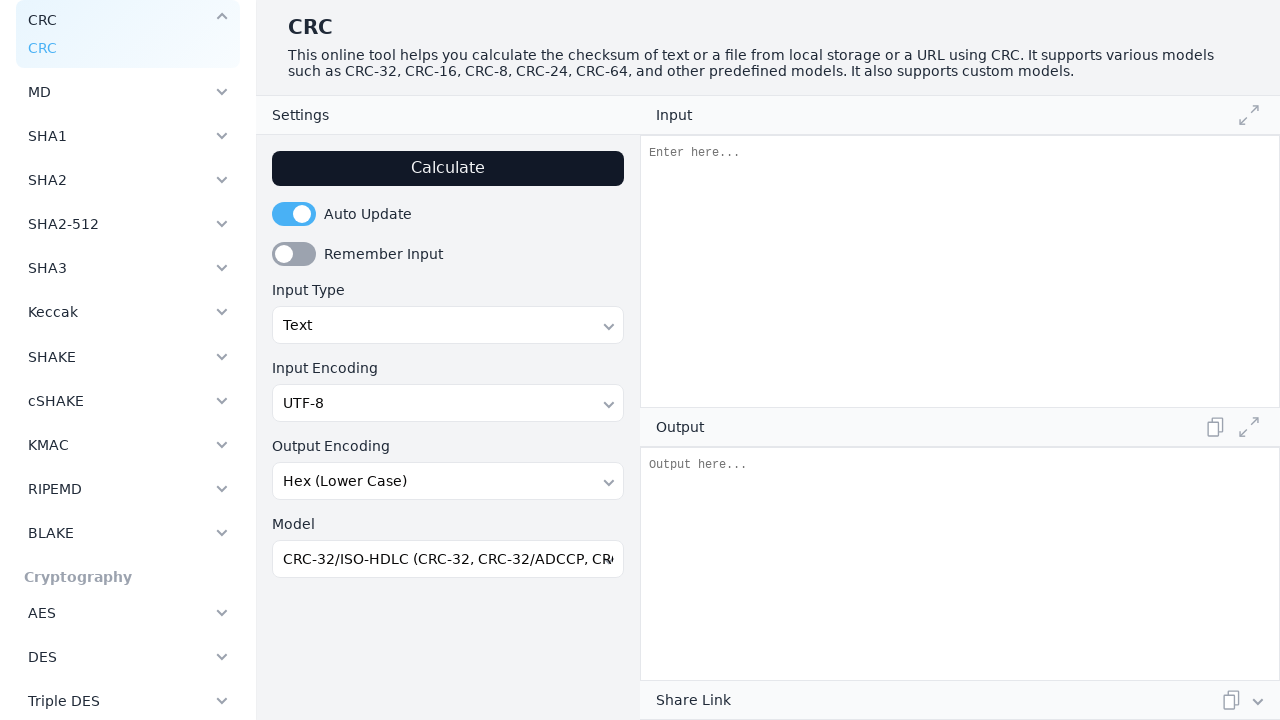

Output field is accessible and loaded
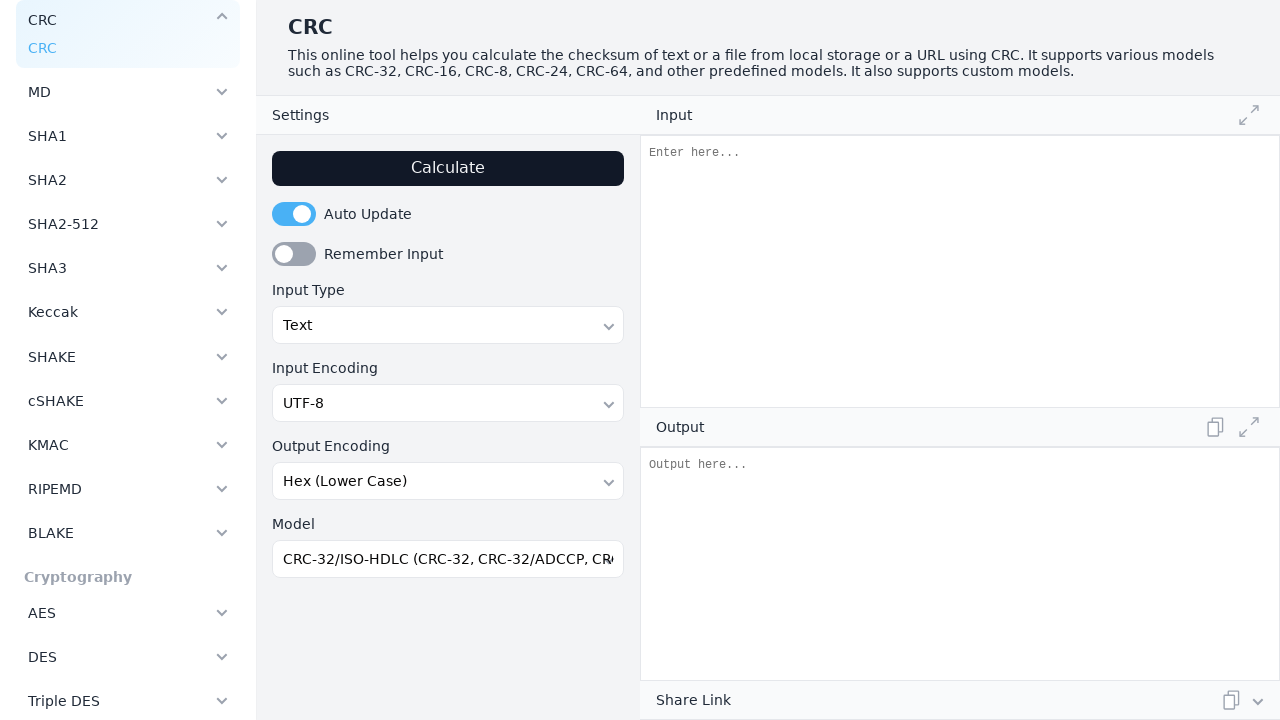

Filled input field with 'Hello World' test value on #input
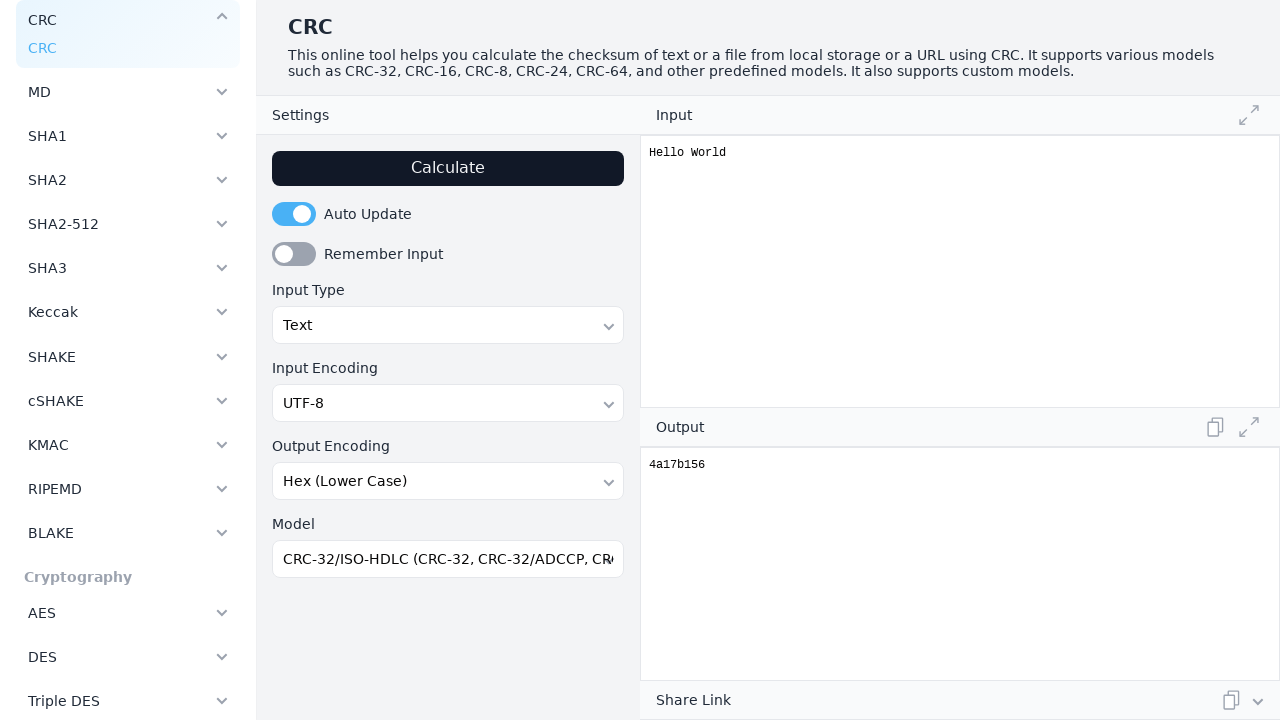

Waited for CRC32 output to be computed
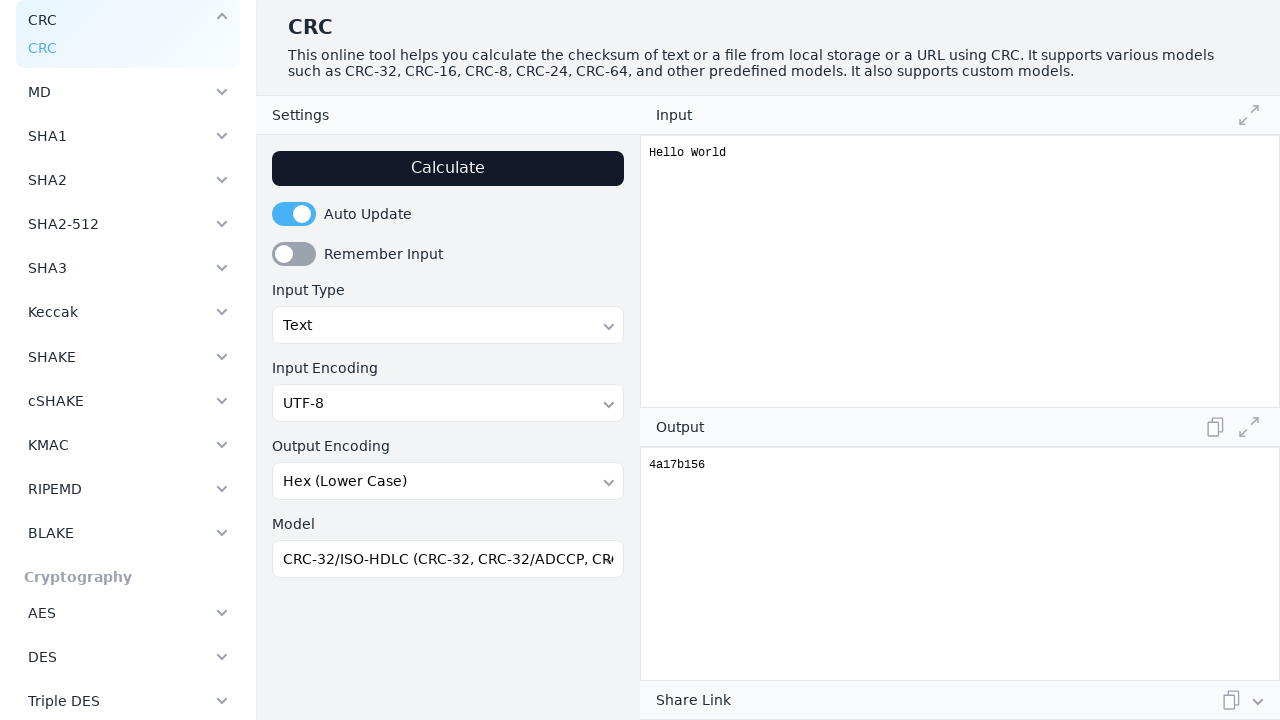

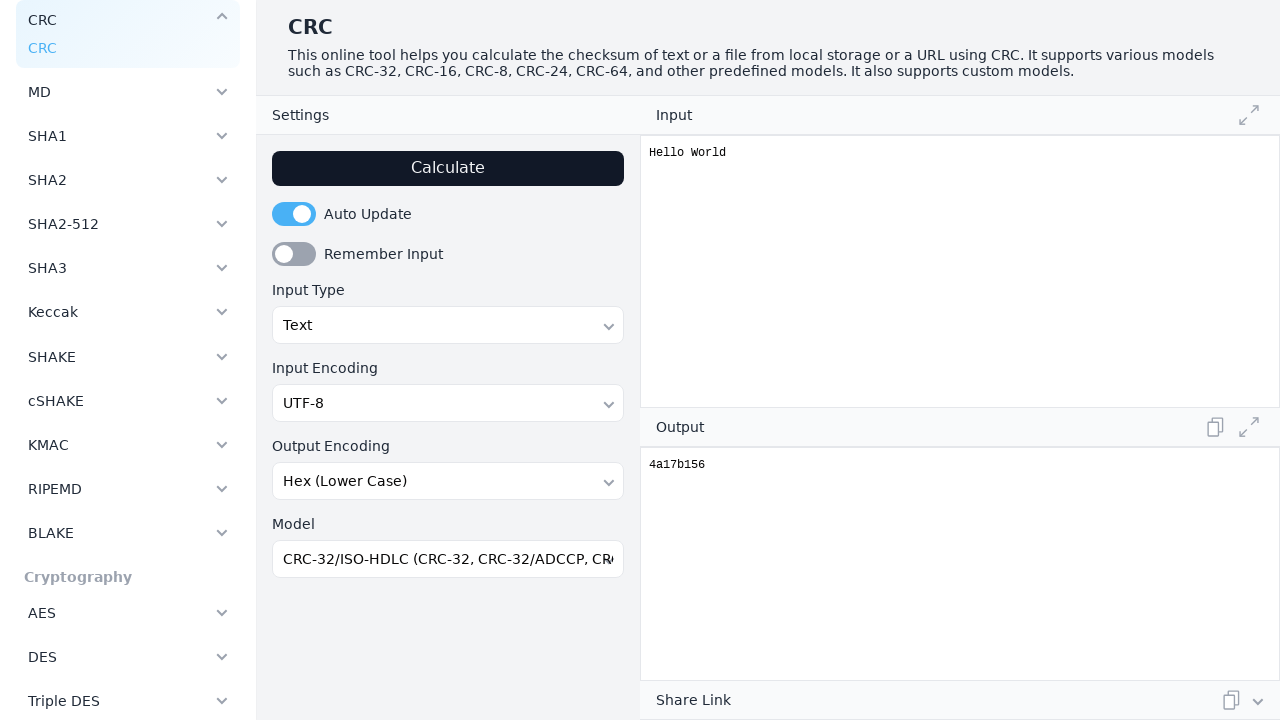